Tests navigation from homepage to Browse Languages and back, verifying the welcome title

Starting URL: http://www.99-bottles-of-beer.net/

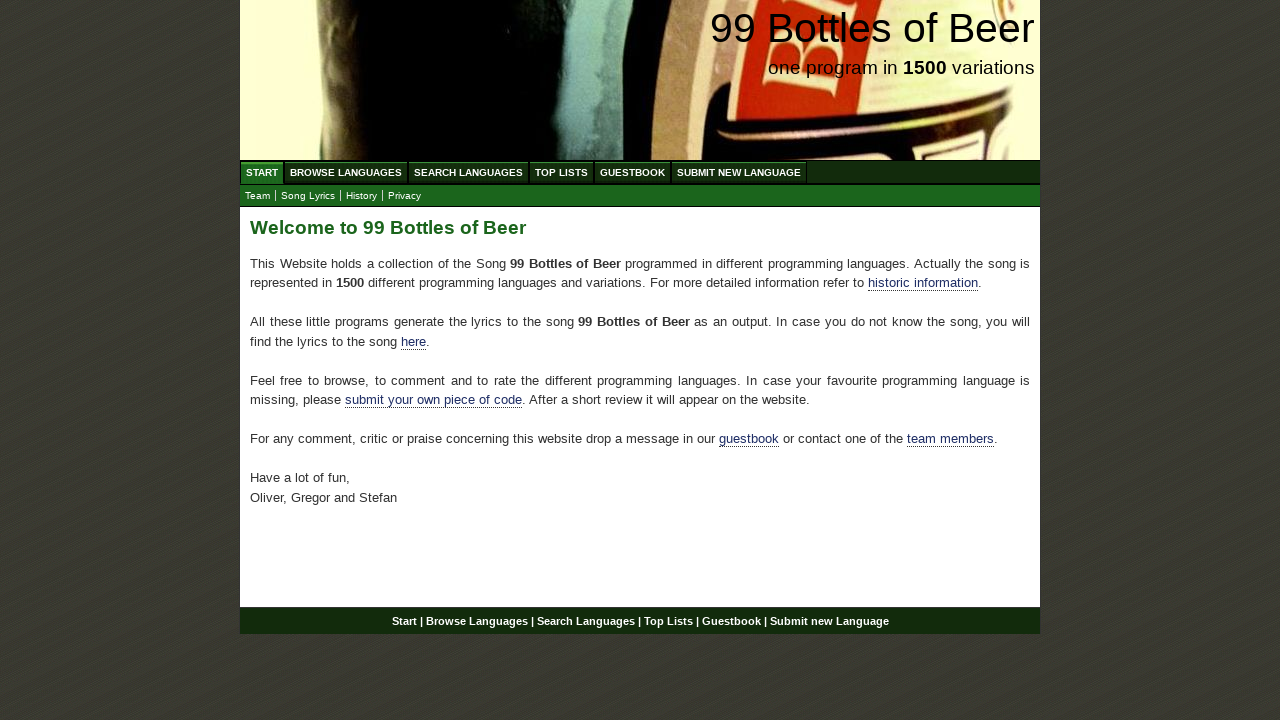

Clicked on Browse Languages link at (346, 172) on #menu li a[href='/abc.html']
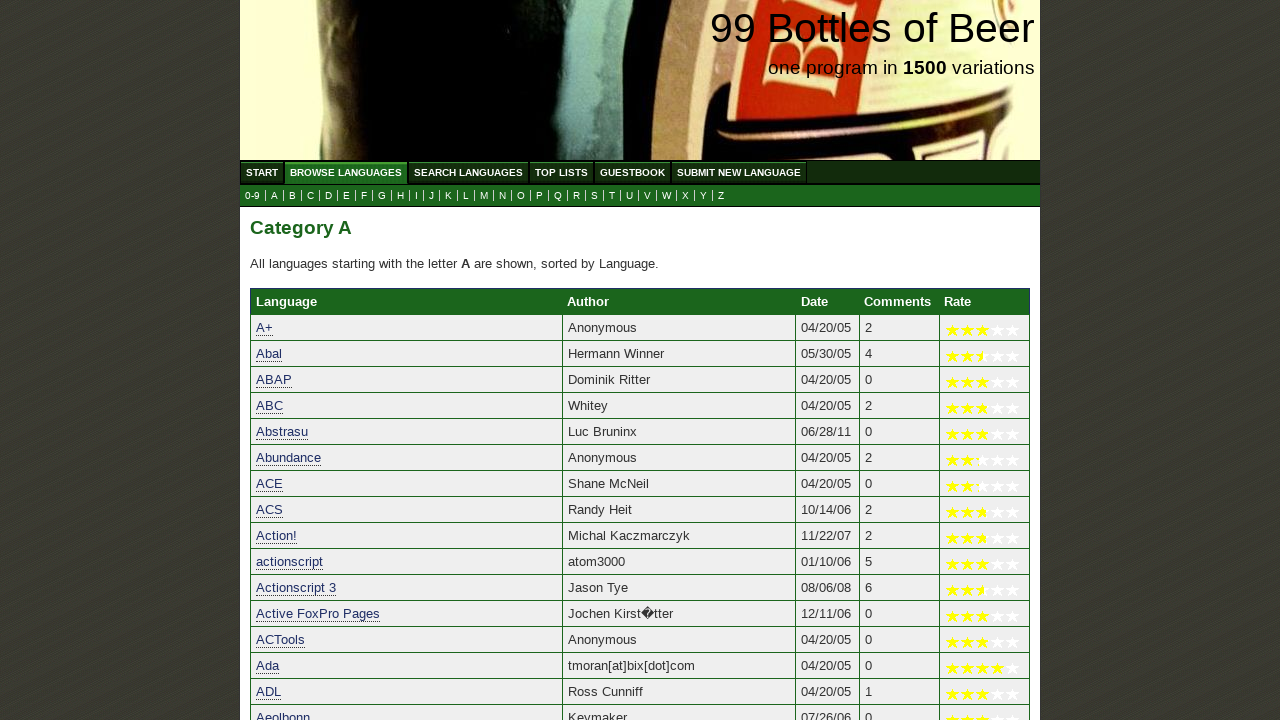

Clicked on Start link to navigate back to homepage at (262, 172) on #menu li a[href='/']
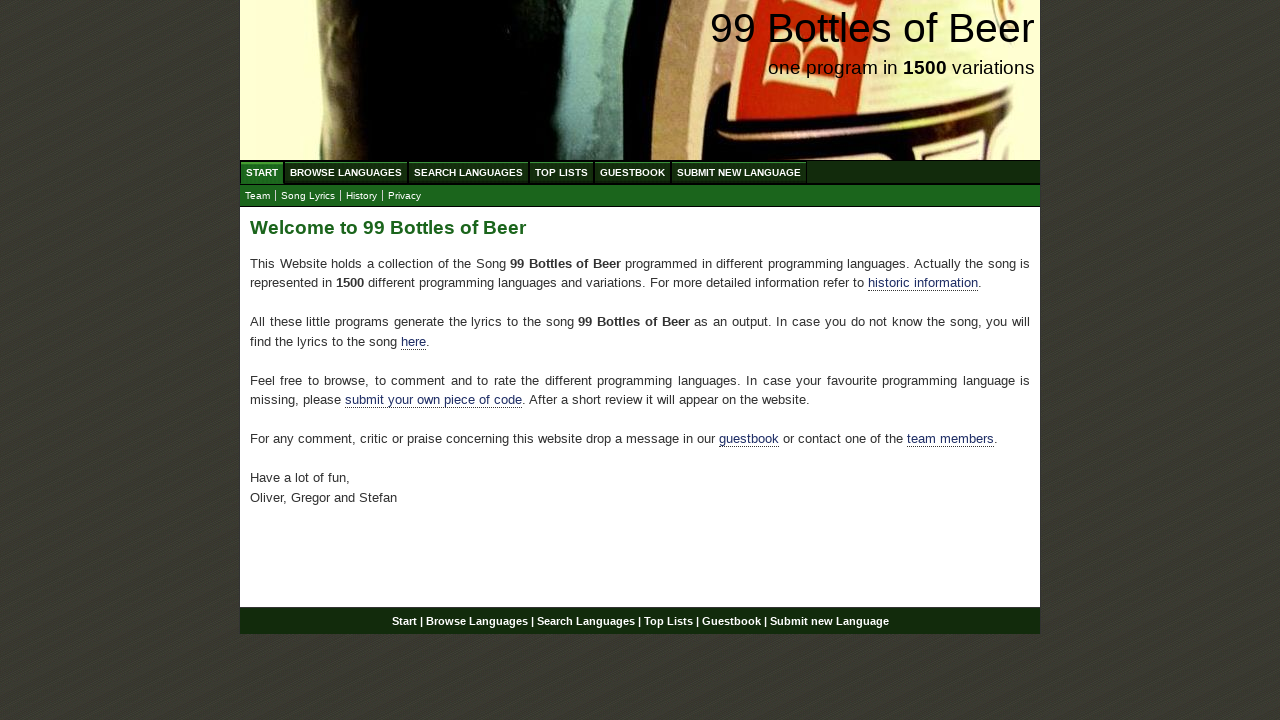

Verified welcome title 'Welcome to 99 Bottles of Beer' is displayed
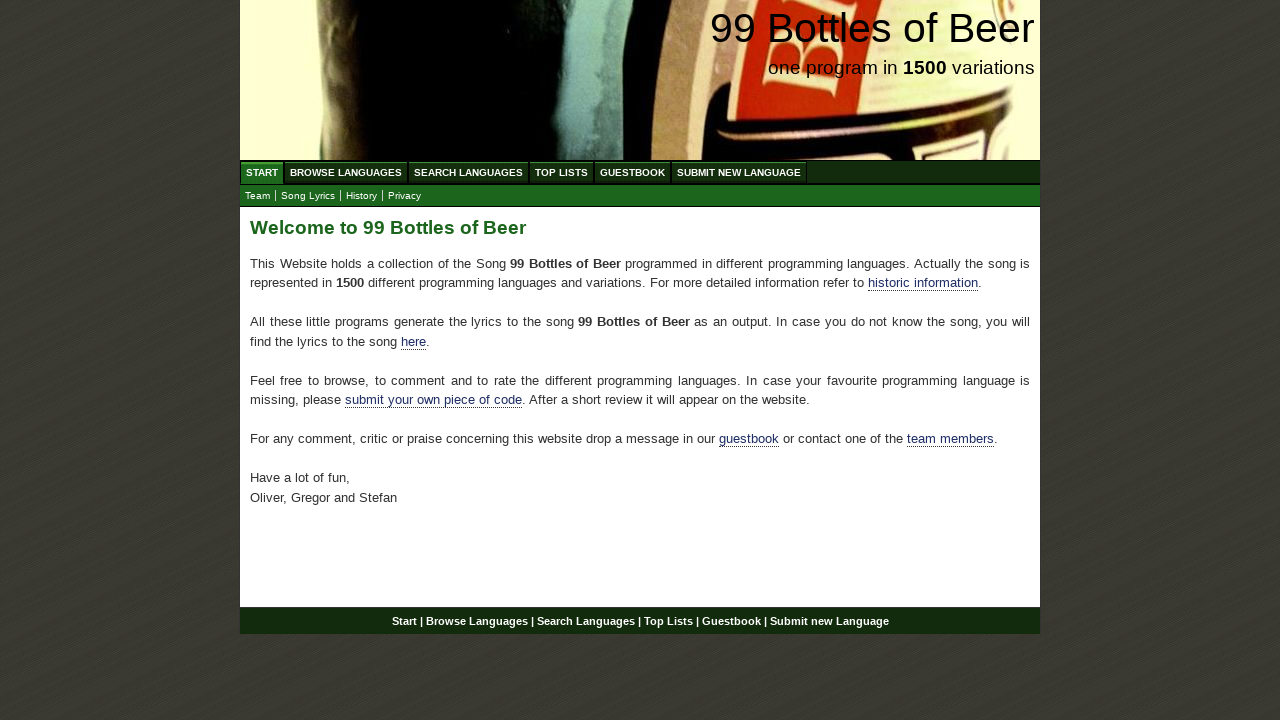

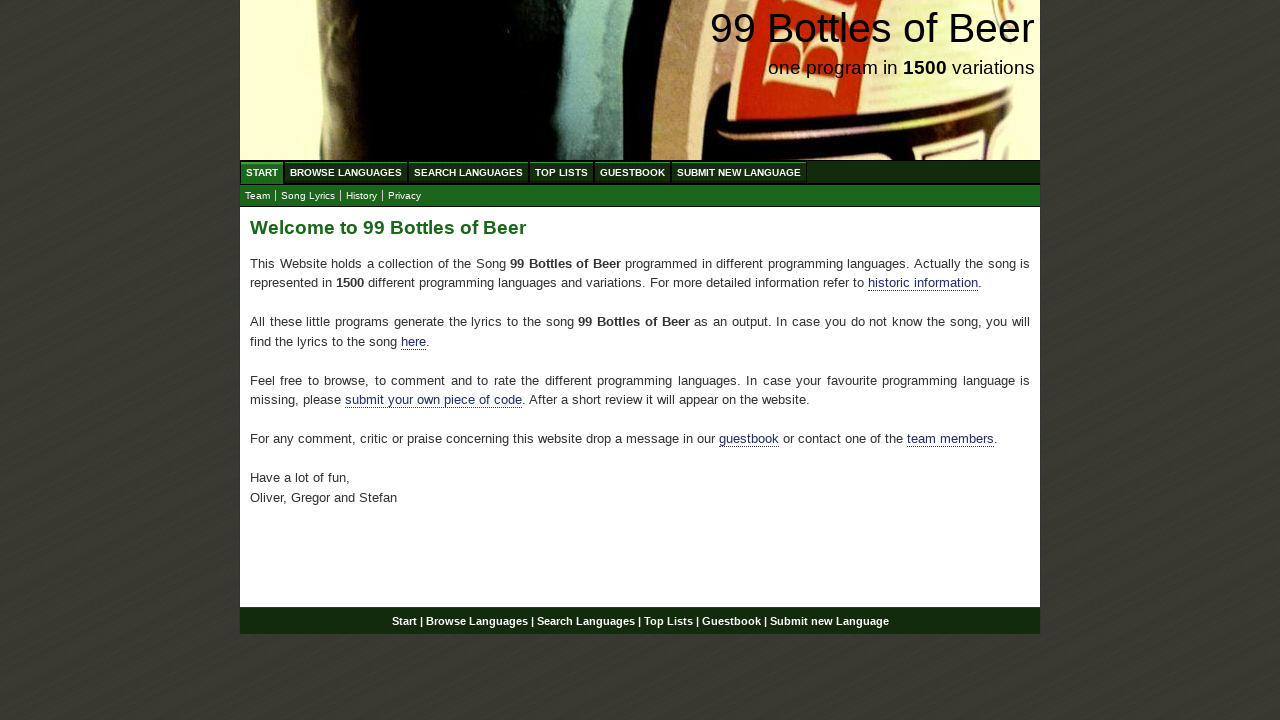